Tests drag and drop functionality by clicking and holding an element, moving it to target, and releasing

Starting URL: https://jqueryui.com/droppable/

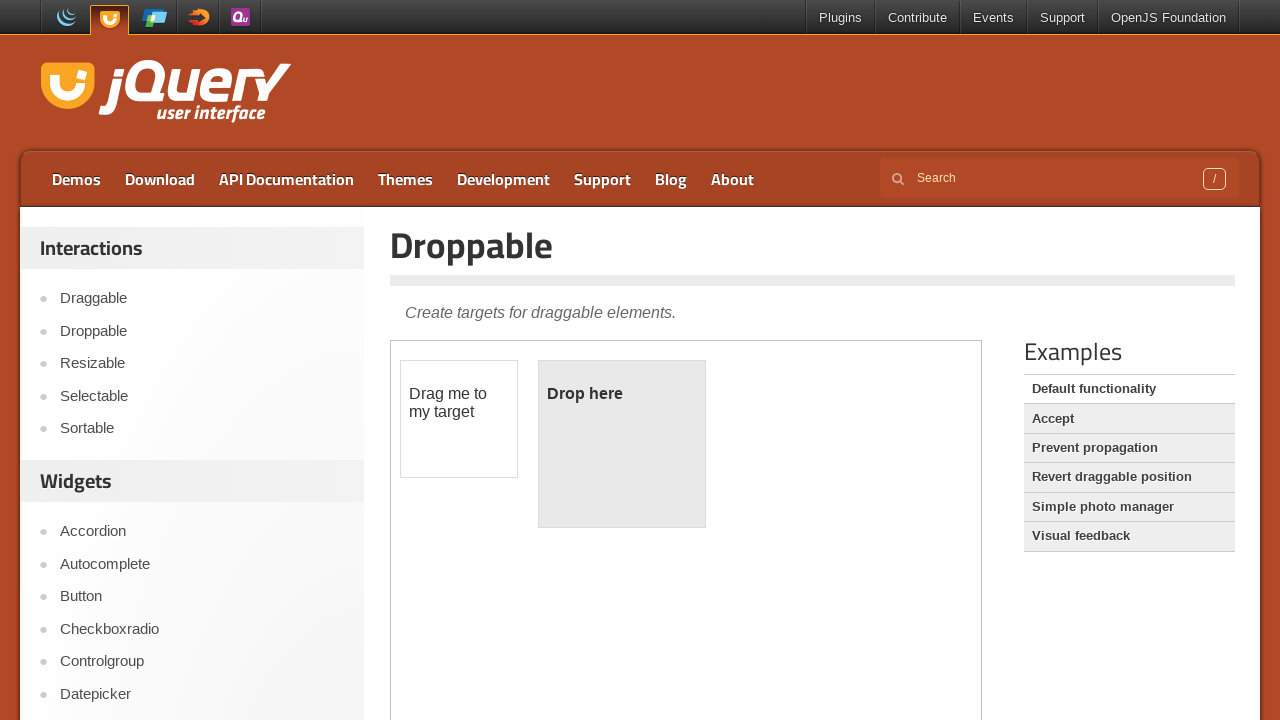

Located the iframe containing draggable and droppable elements
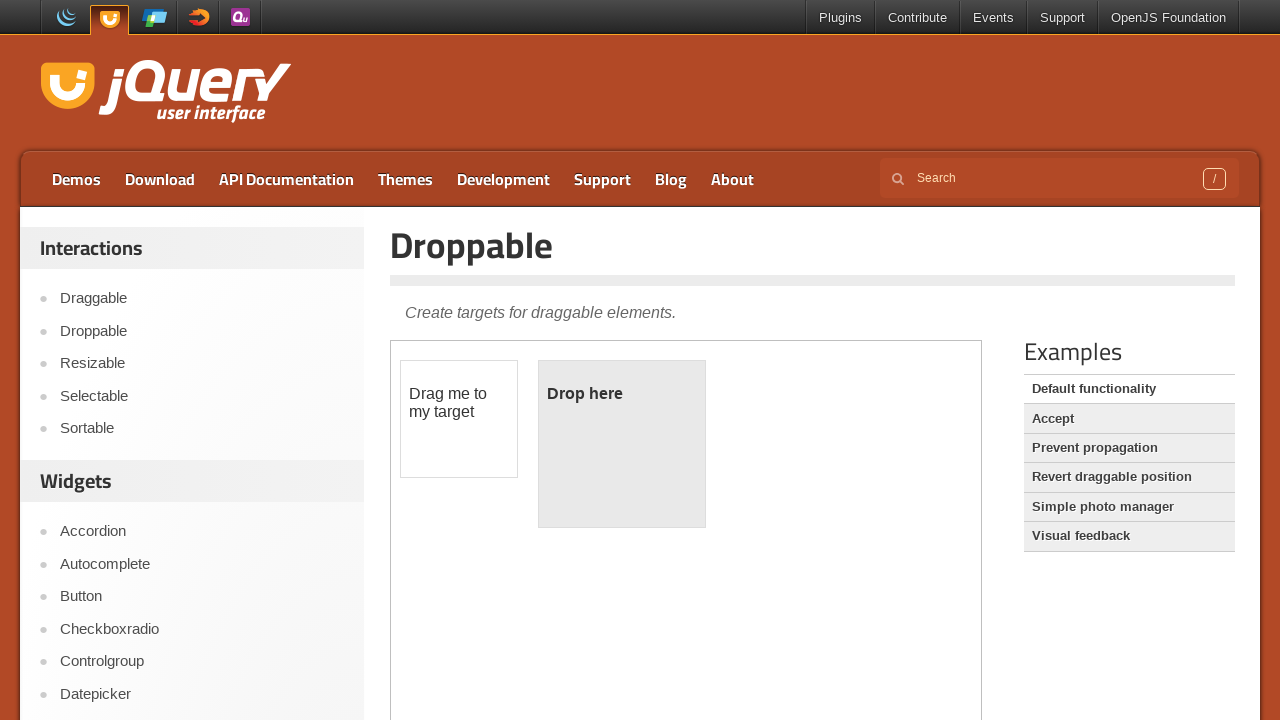

Located the draggable element
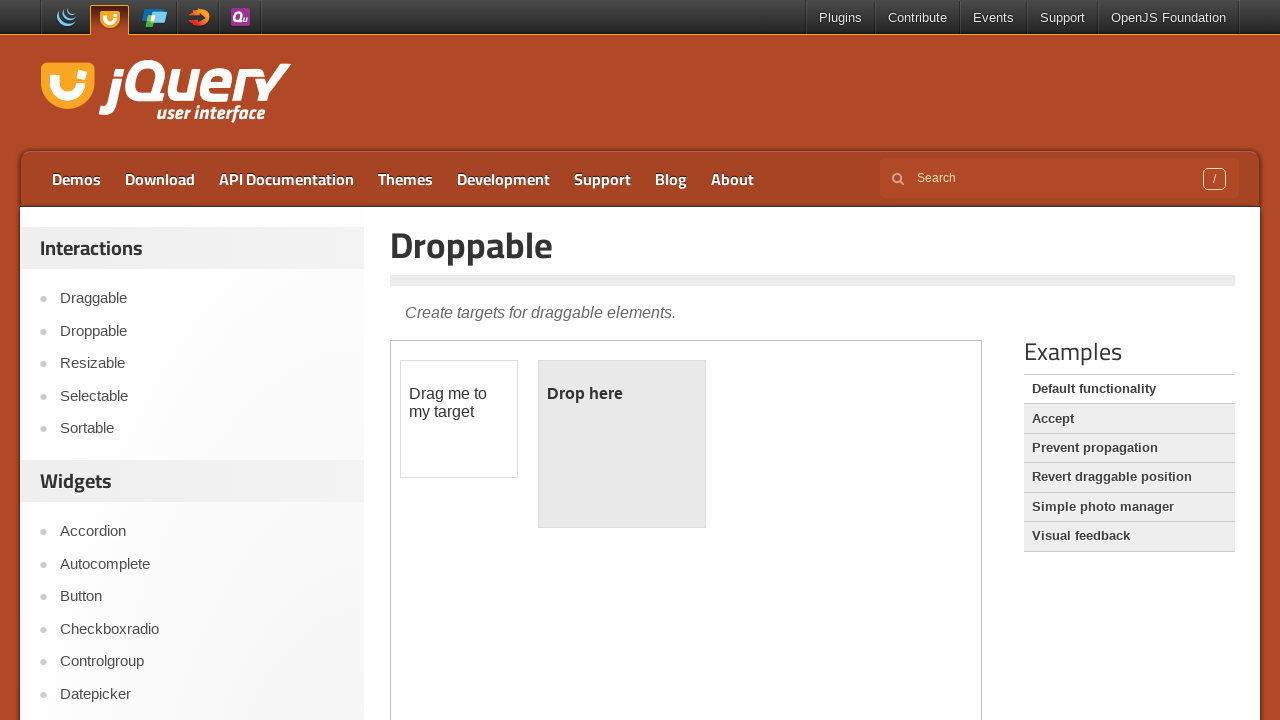

Located the droppable target element
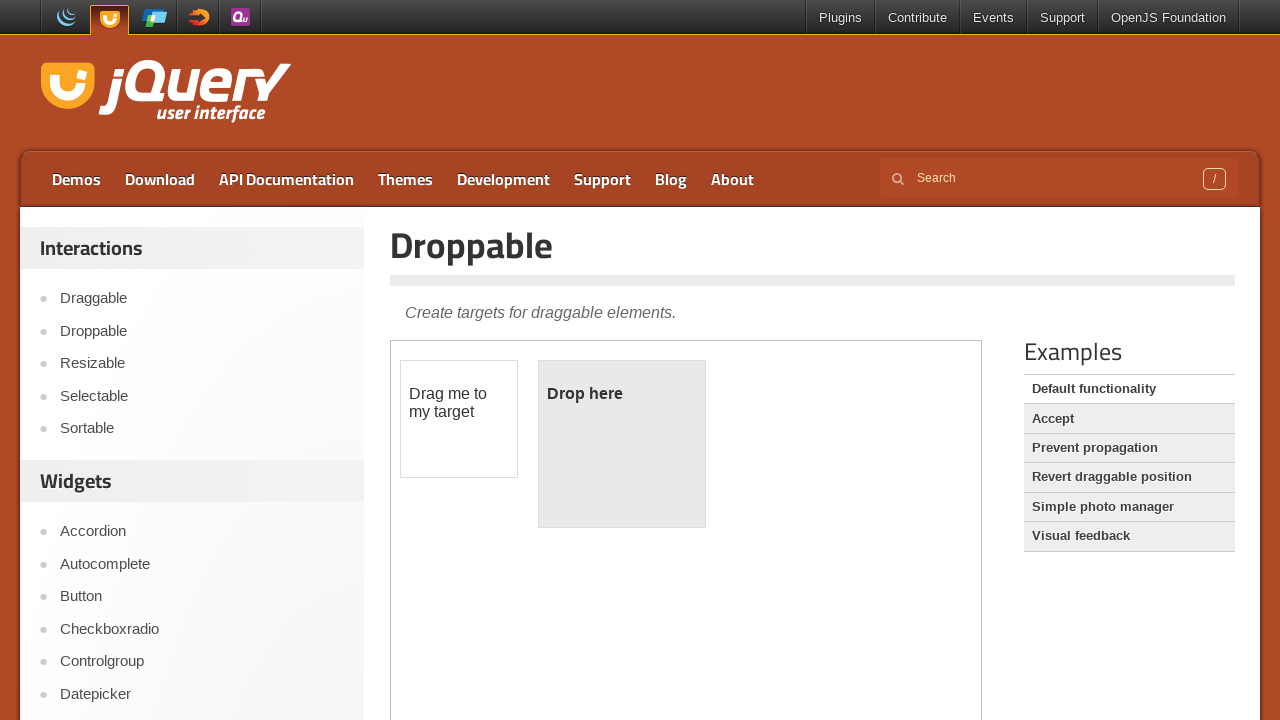

Hovered over the draggable element at (459, 419) on iframe >> nth=0 >> internal:control=enter-frame >> #draggable
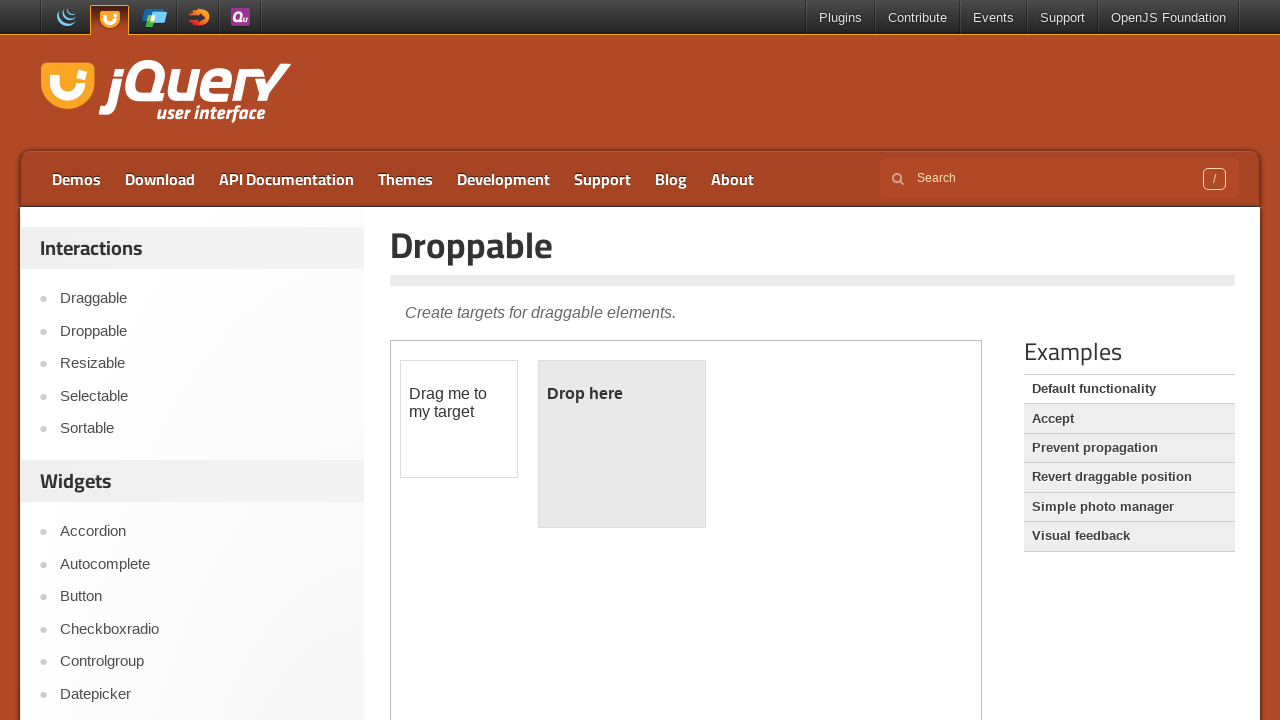

Pressed and held the mouse button on the draggable element at (459, 419)
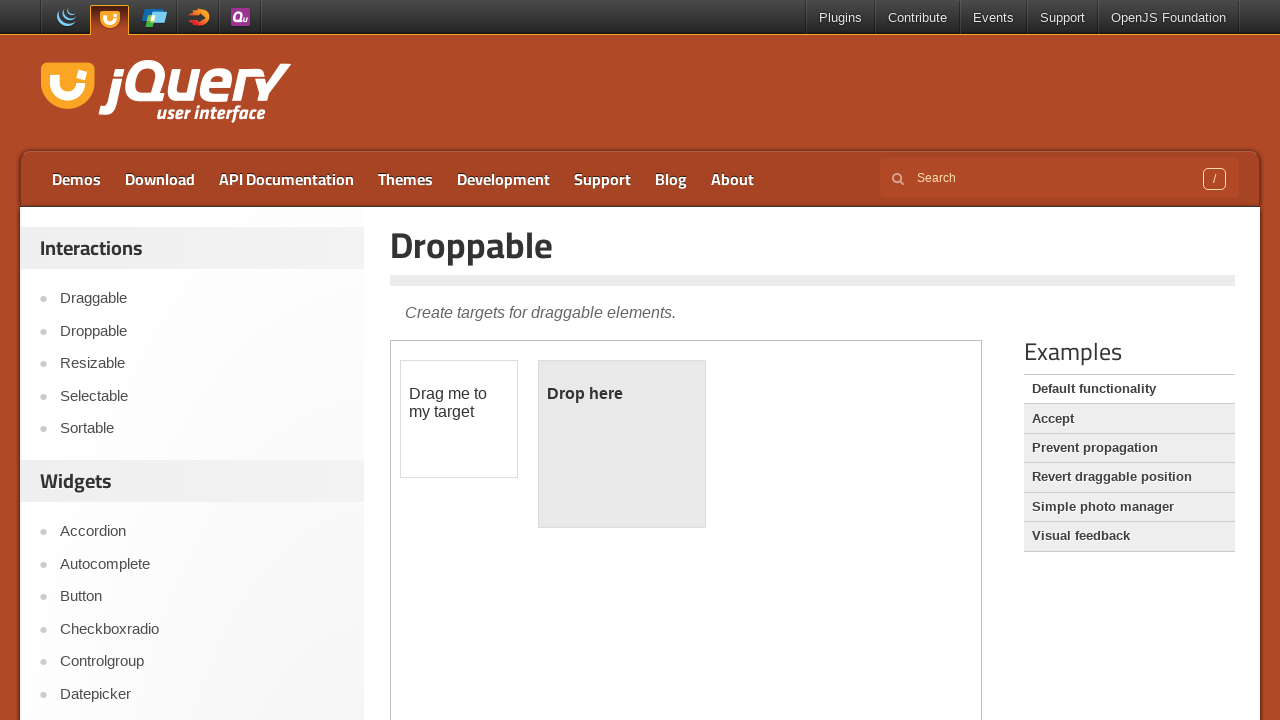

Moved the mouse to the droppable target element while holding the button at (622, 444) on iframe >> nth=0 >> internal:control=enter-frame >> #droppable
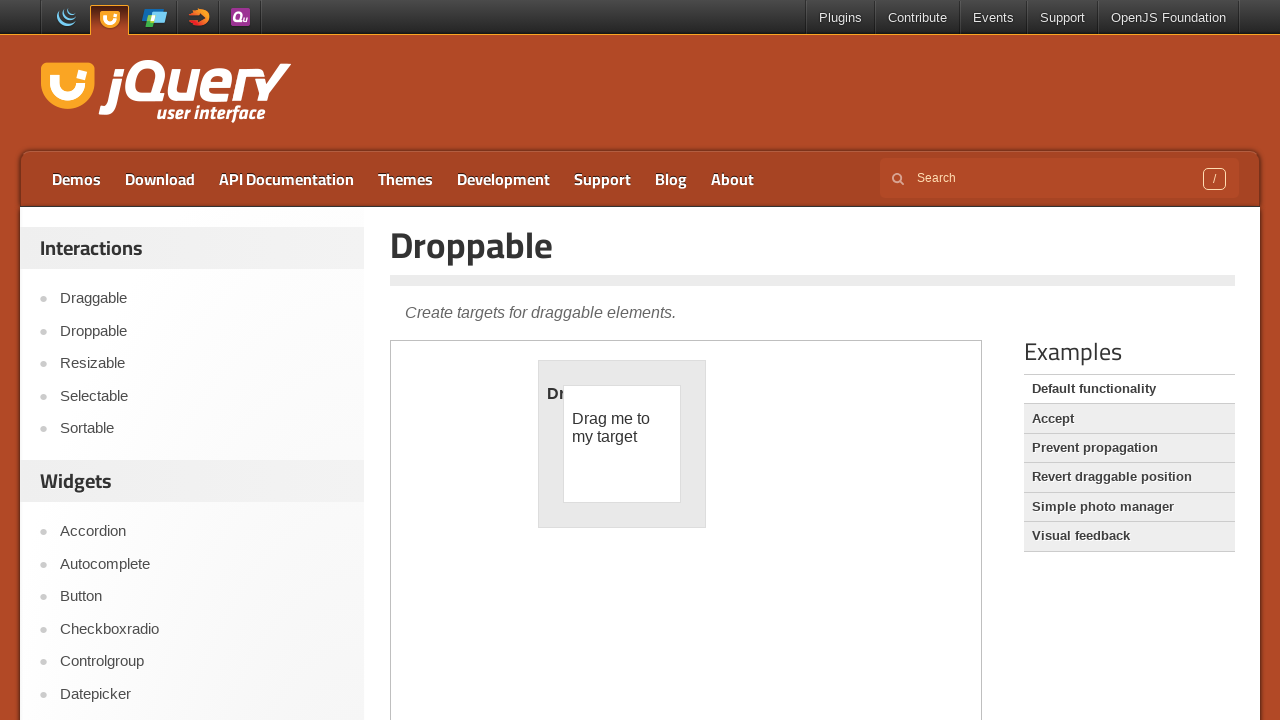

Released the mouse button, completing the drag and drop operation at (622, 444)
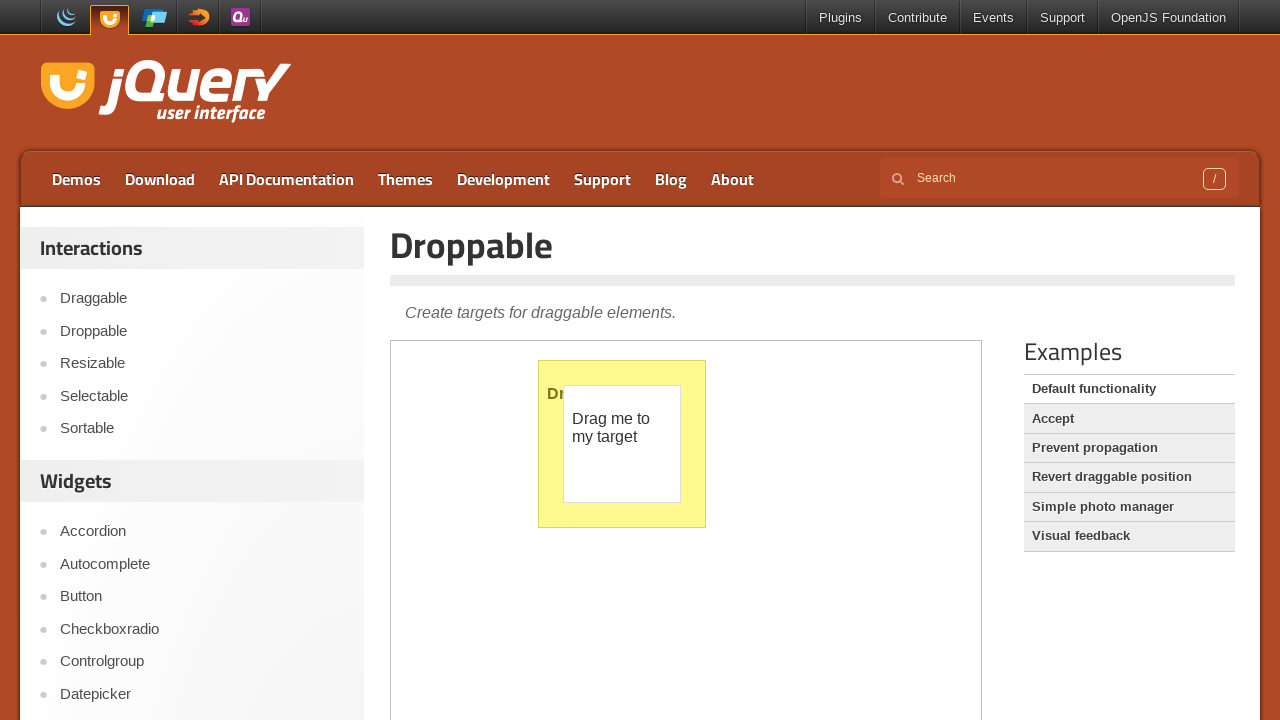

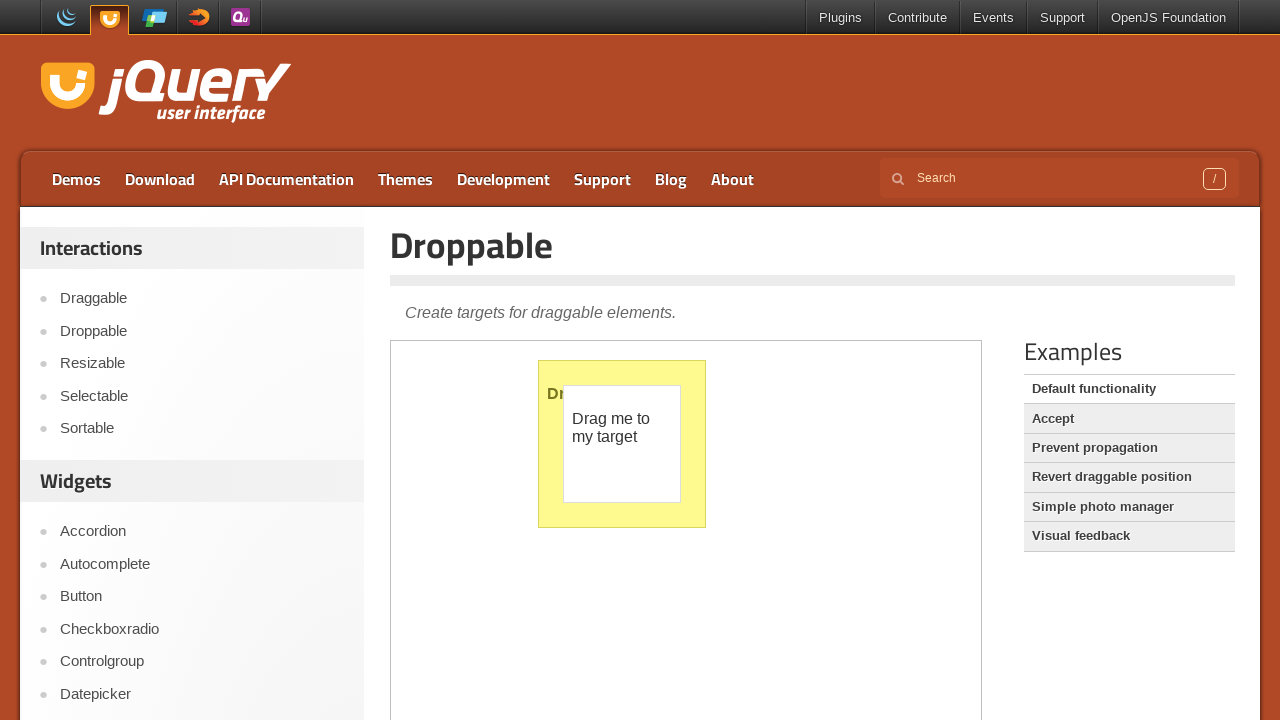